Tests confirm dialog functionality by entering a name, clicking the confirm button, and dismissing (canceling) the confirmation dialog

Starting URL: https://rahulshettyacademy.com/AutomationPractice/

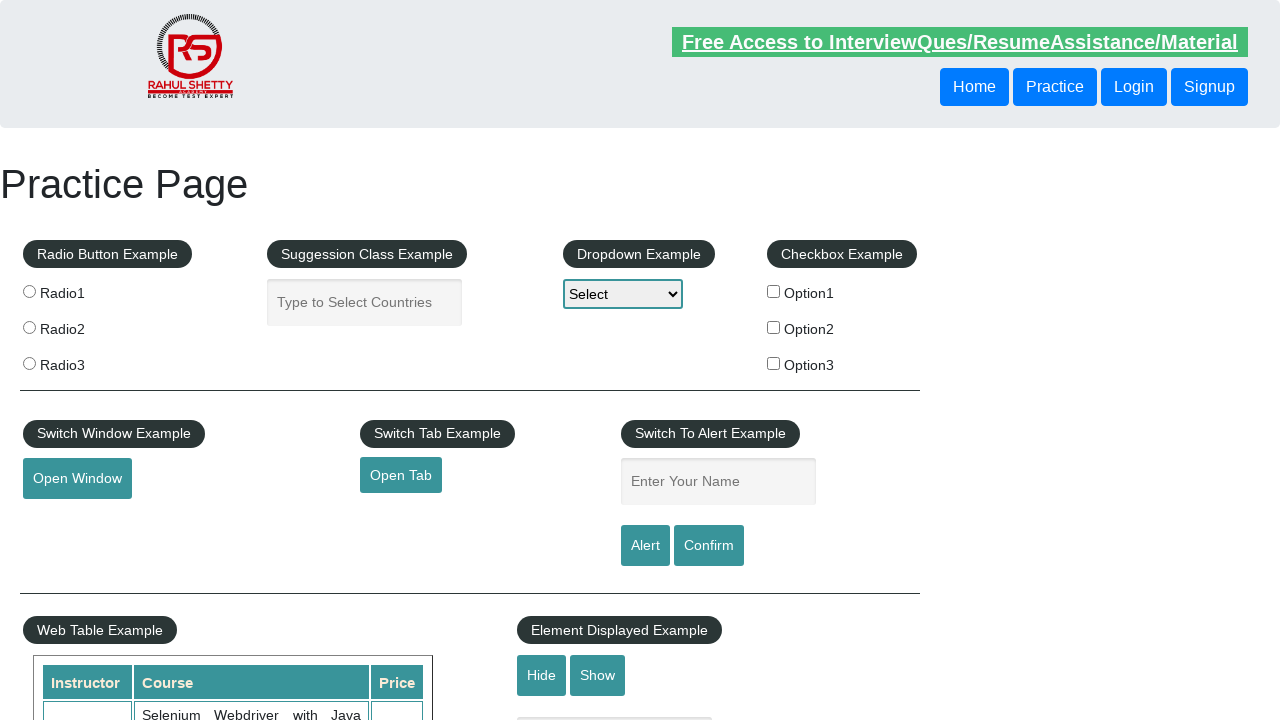

Clicked on the name input field at (718, 482) on #name
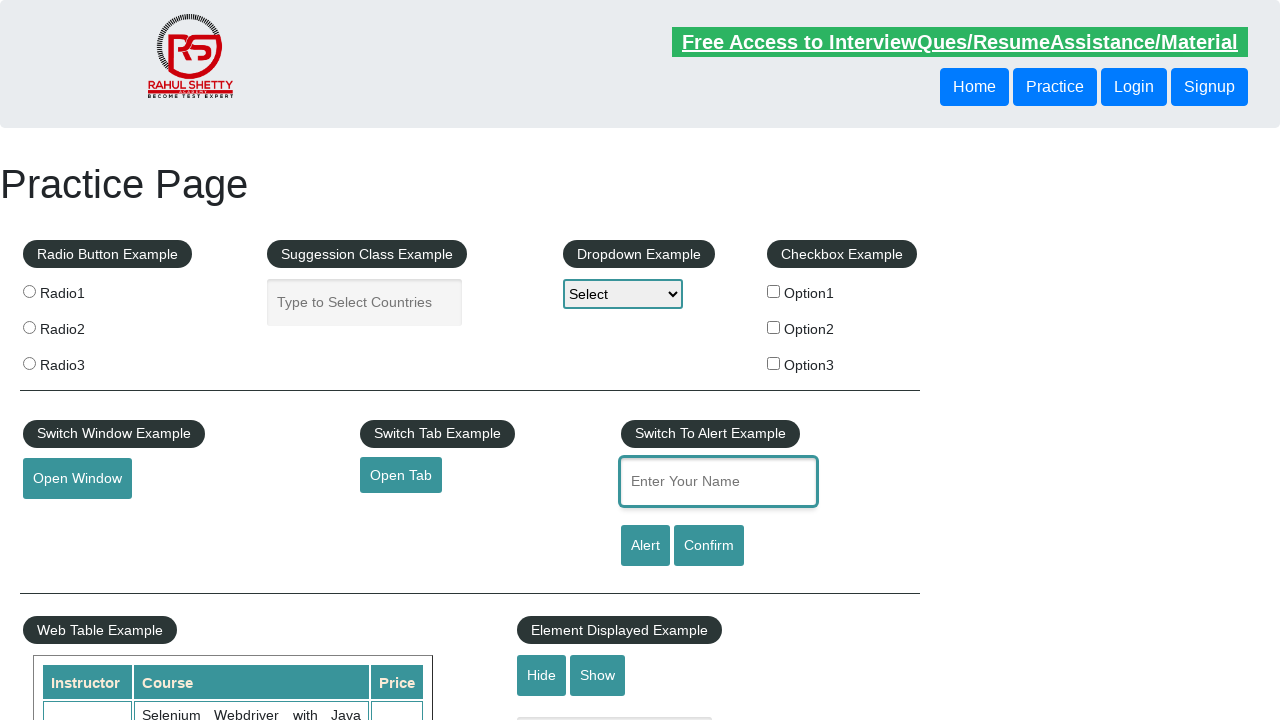

Entered name 'katta jagadesh' in the input field on #name
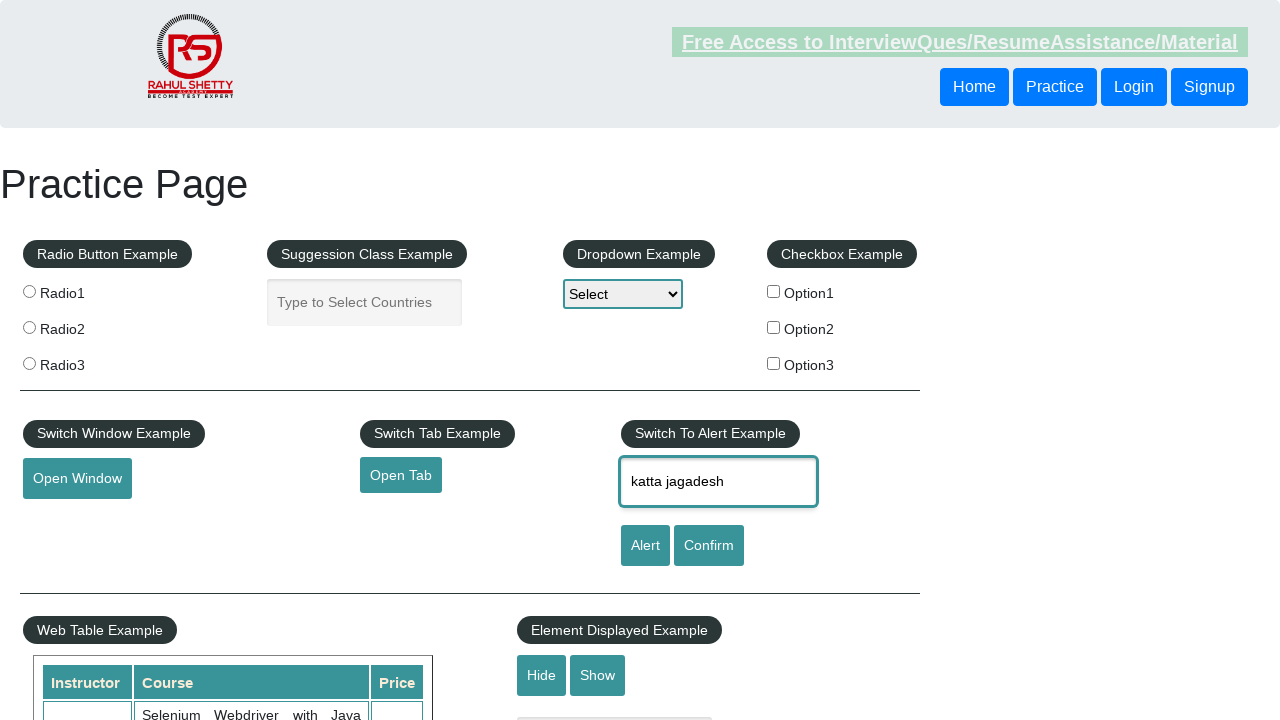

Clicked the confirm button at (709, 546) on #confirmbtn
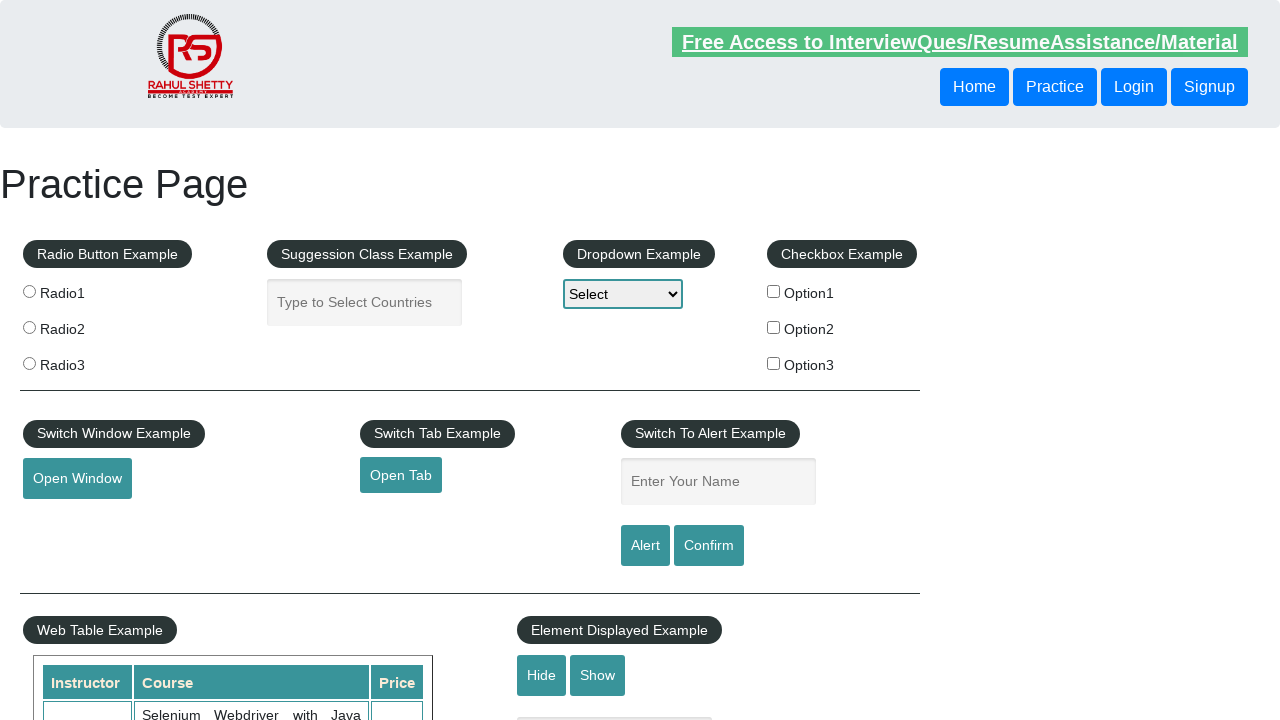

Set up dialog handler to dismiss confirmation dialog
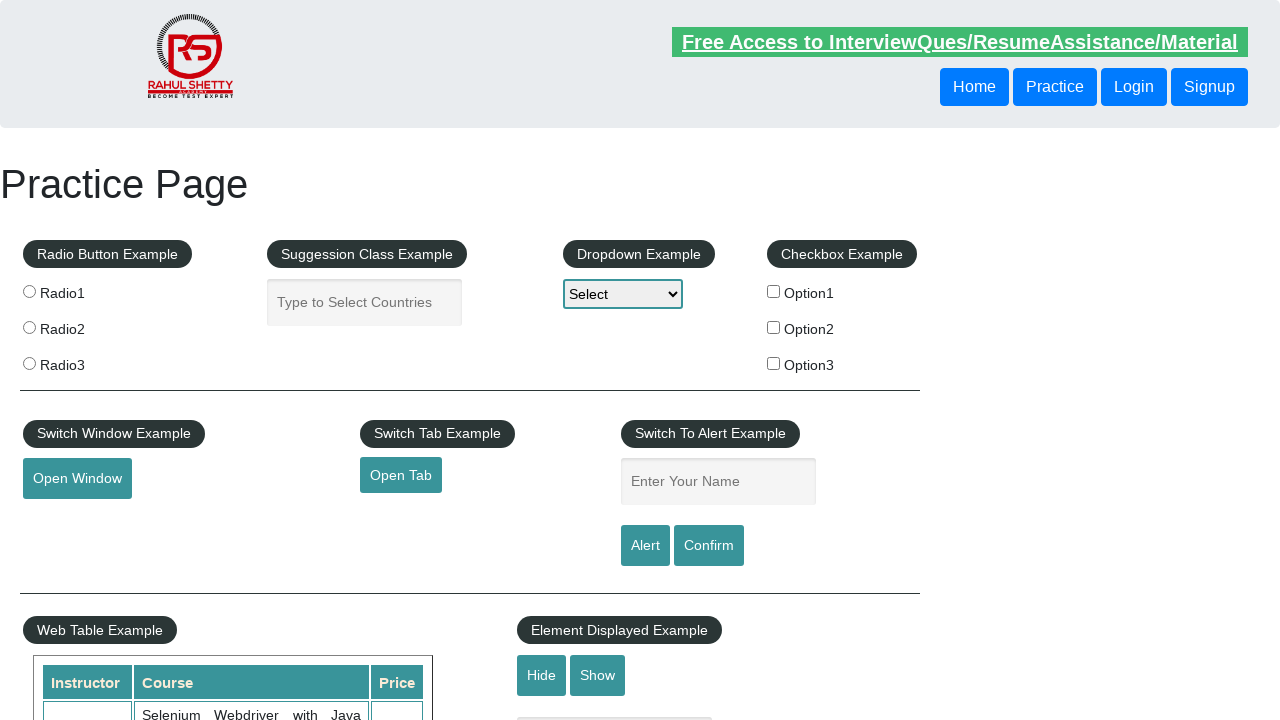

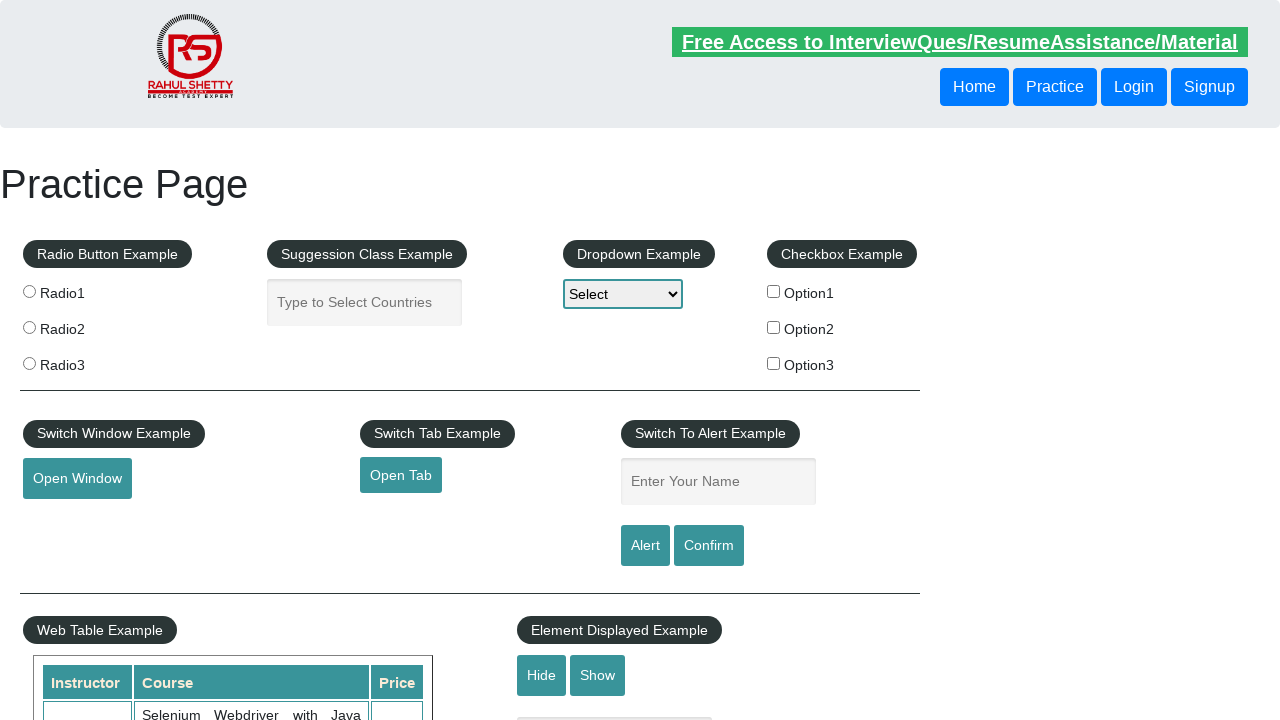